Solves a math captcha challenge by calculating a value, filling the answer, checking robot verification checkboxes, and submitting the form

Starting URL: https://SunInJuly.github.io/execute_script.html

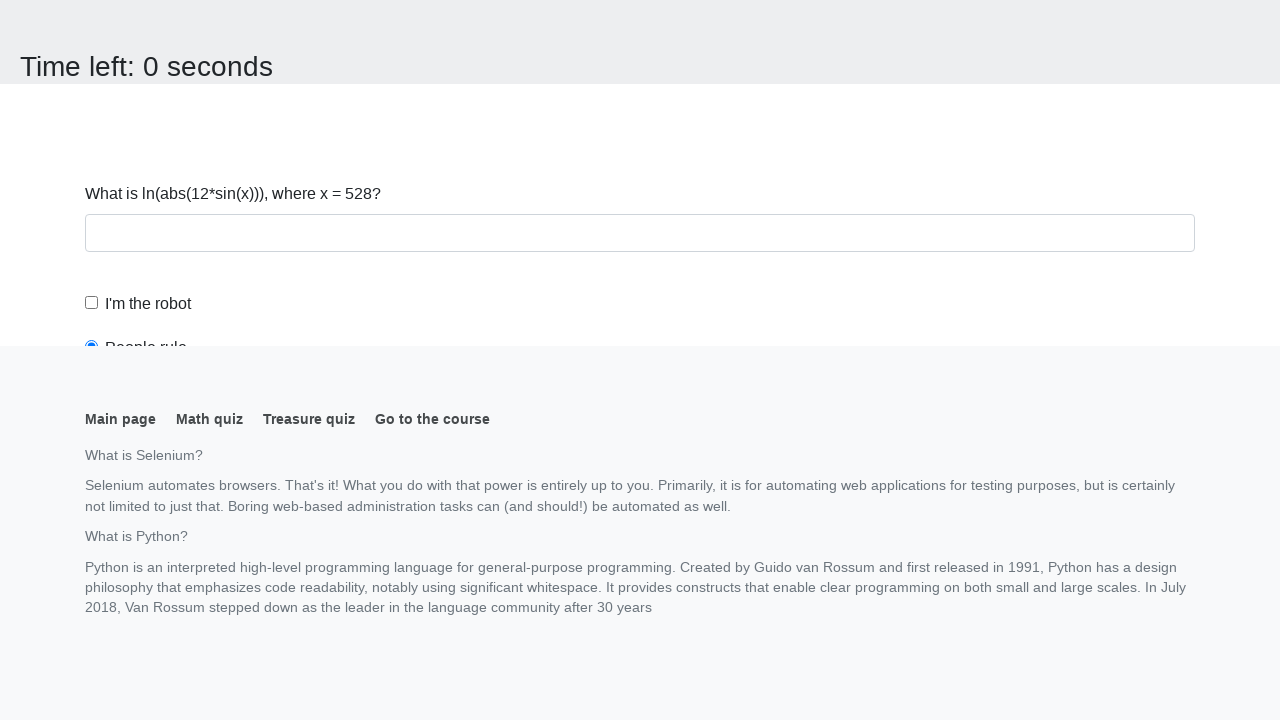

Navigated to math captcha challenge page
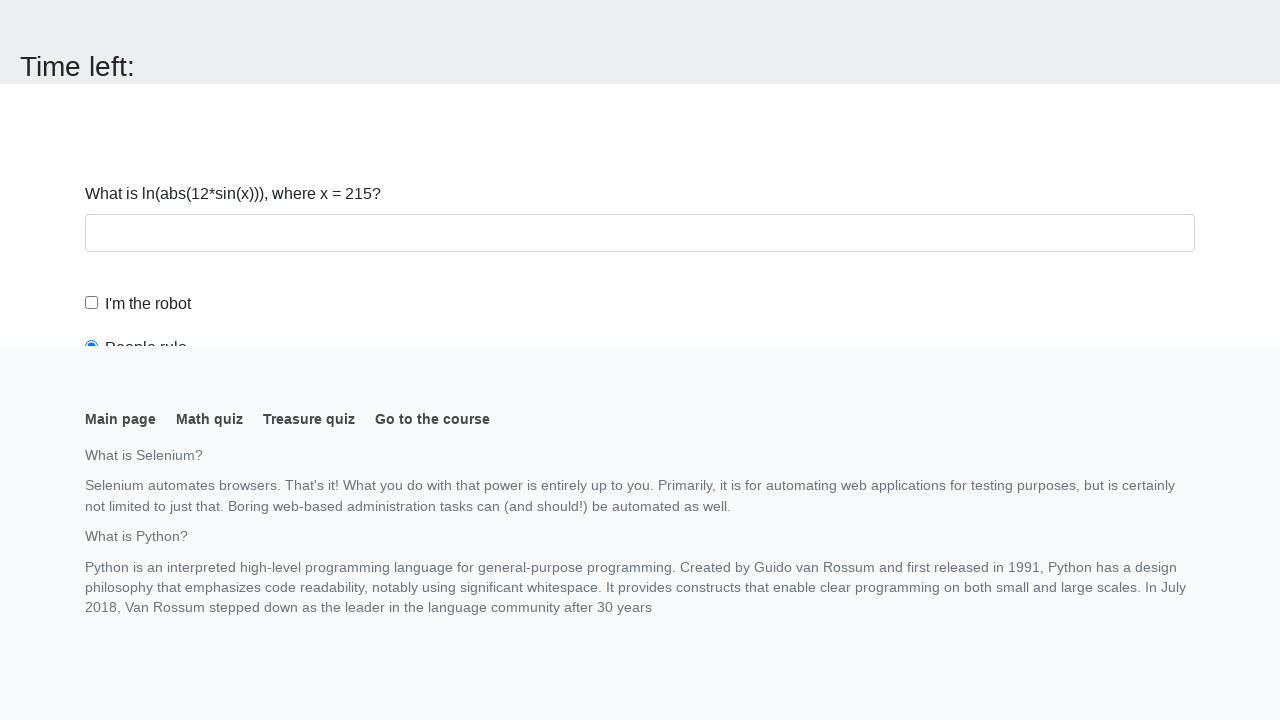

Retrieved value from input element for calculation
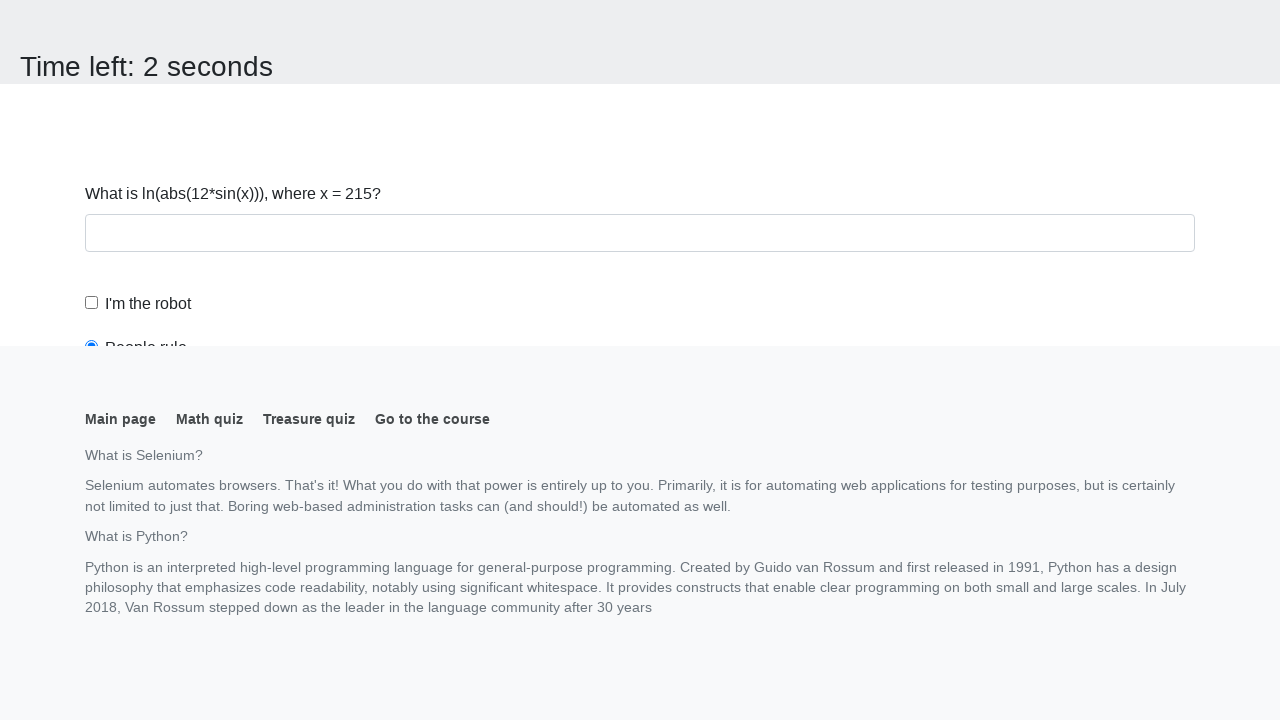

Calculated math captcha answer using logarithm and sine functions
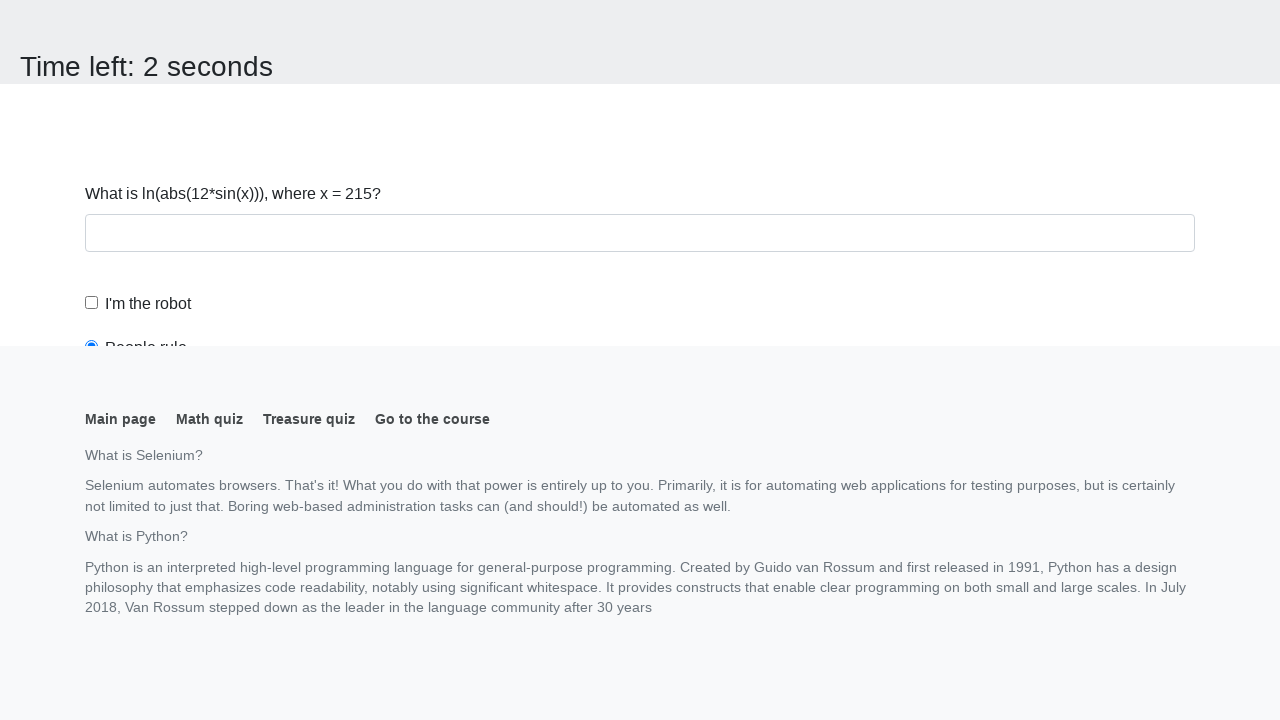

Filled answer field with calculated value on #answer
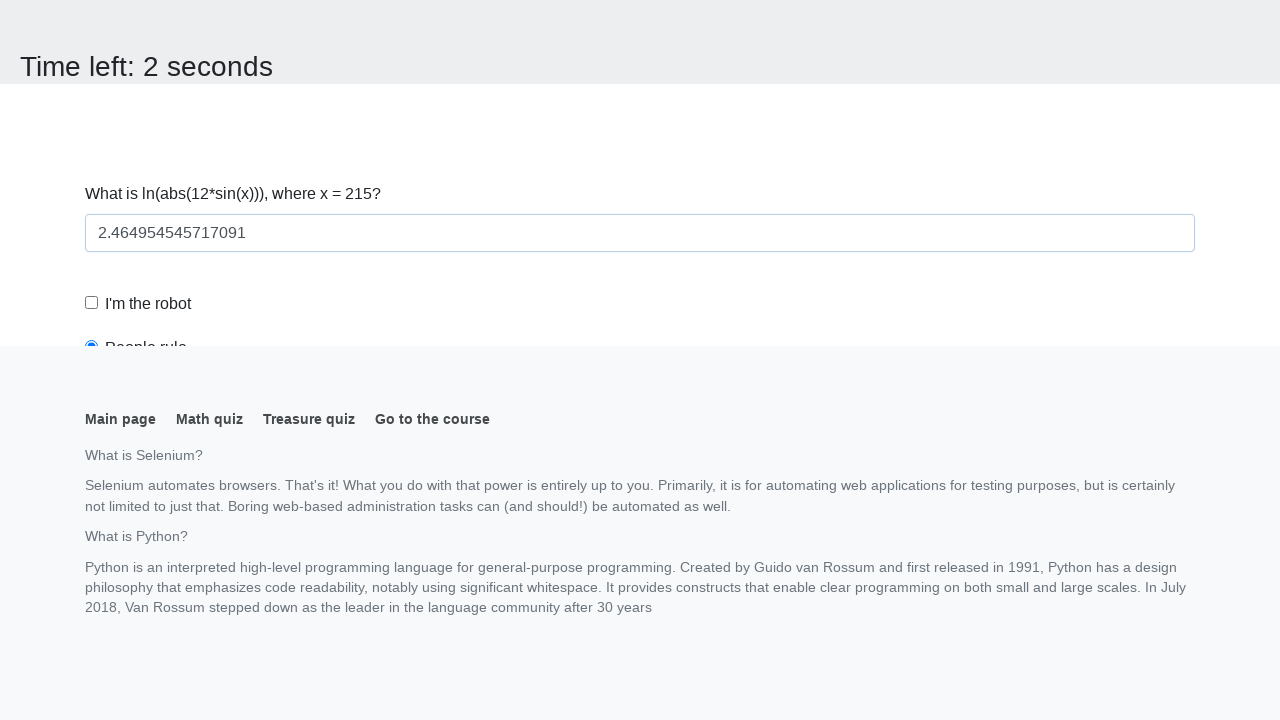

Clicked robot verification checkbox at (92, 303) on #robotCheckbox
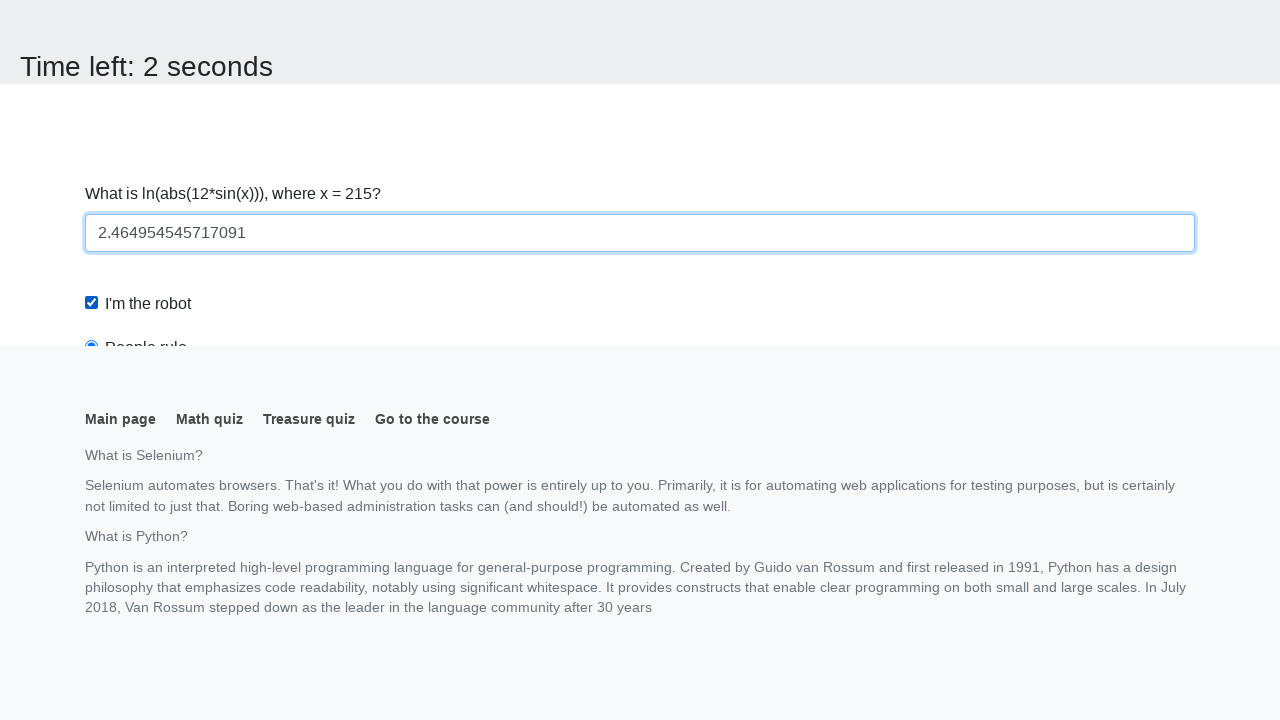

Scrolled submit button into view
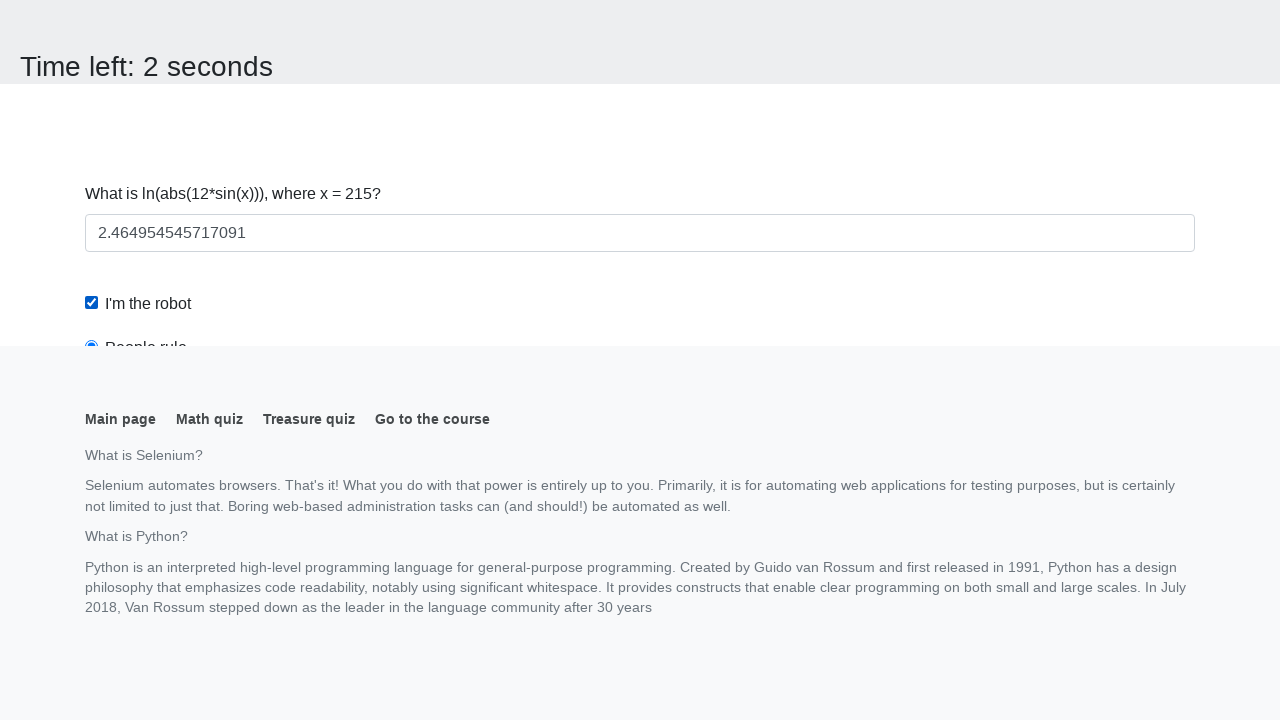

Clicked robot rules checkbox at (92, 7) on #robotsRule
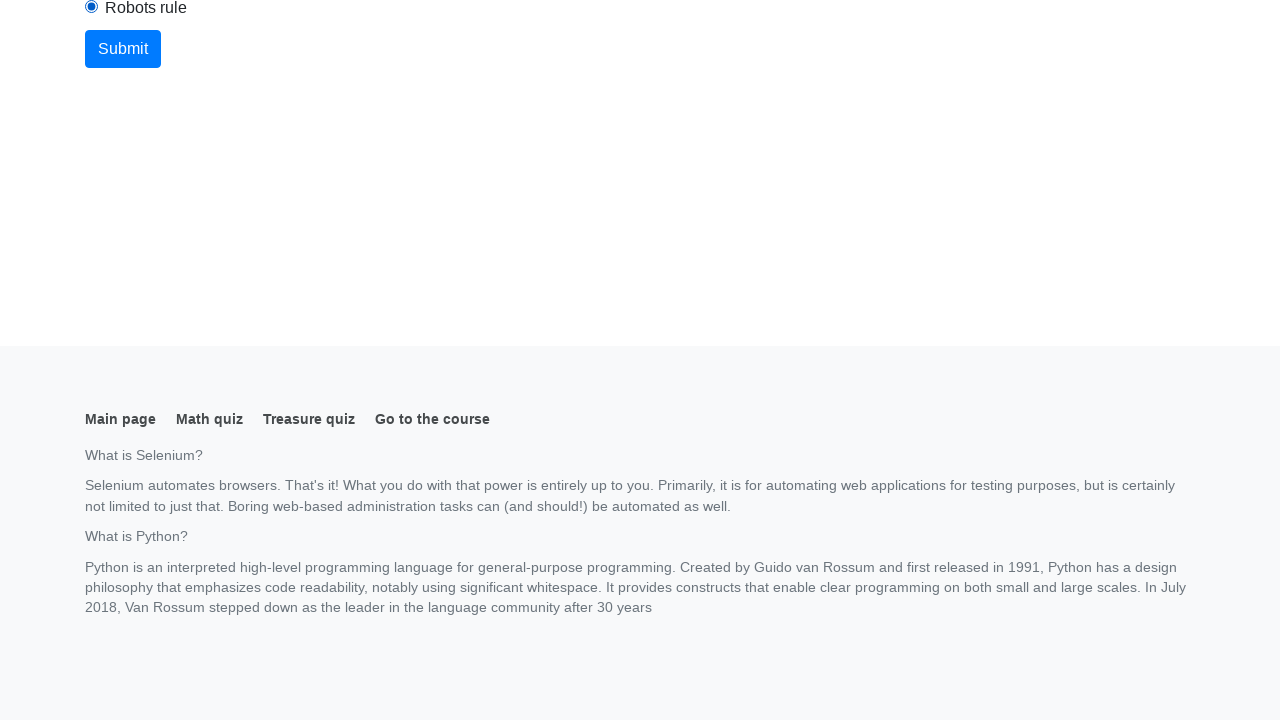

Clicked submit button to complete form at (123, 49) on button
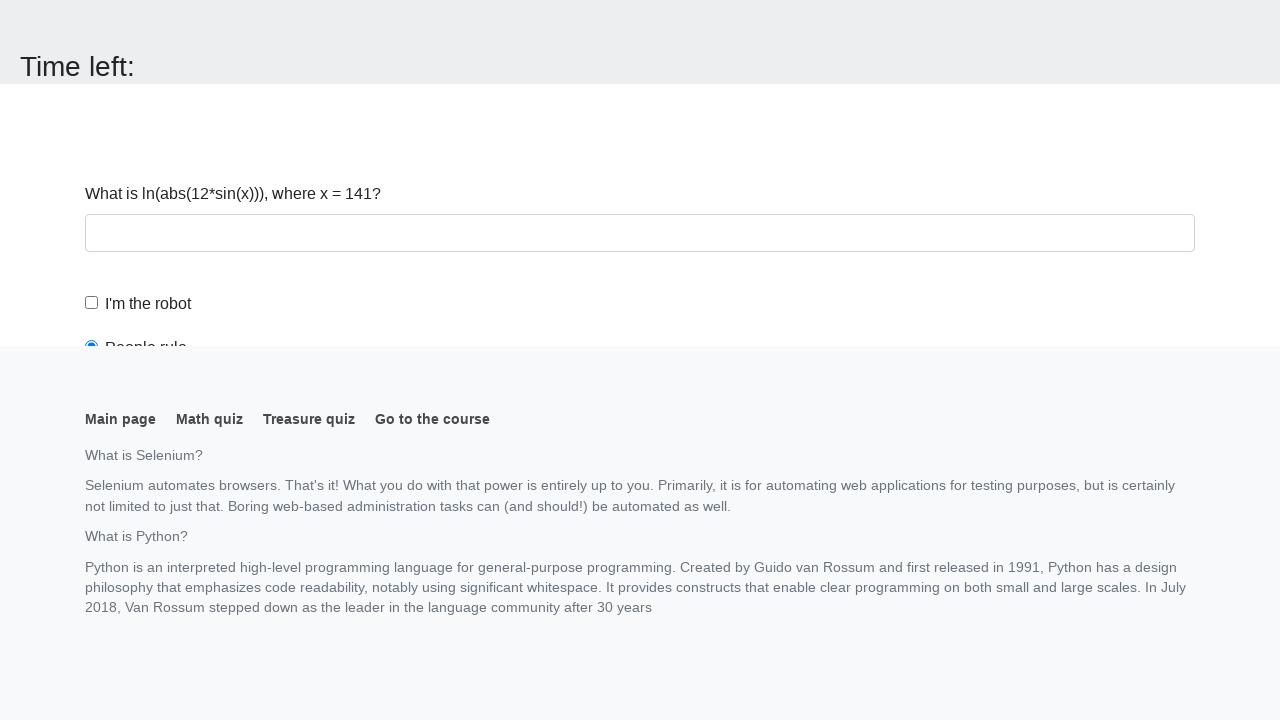

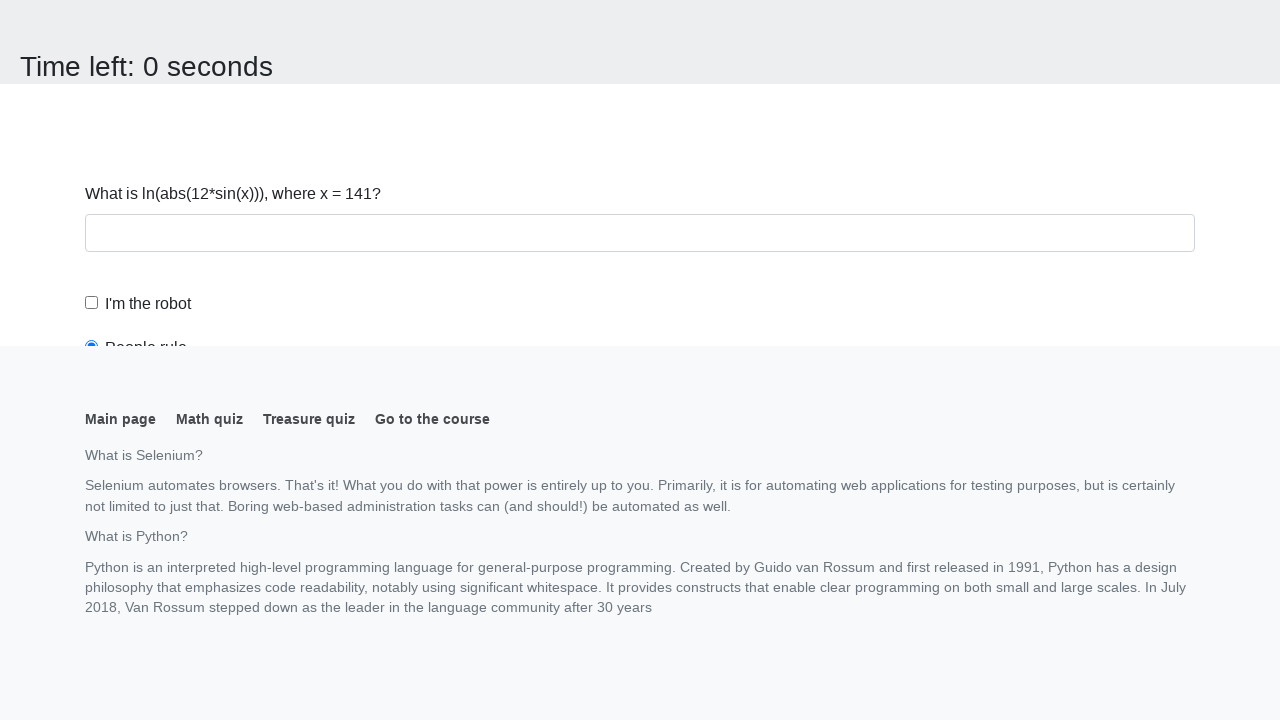